Tests dropdown selection by selecting Option 3 from the dropdown menu

Starting URL: https://www.rahulshettyacademy.com/AutomationPractice/

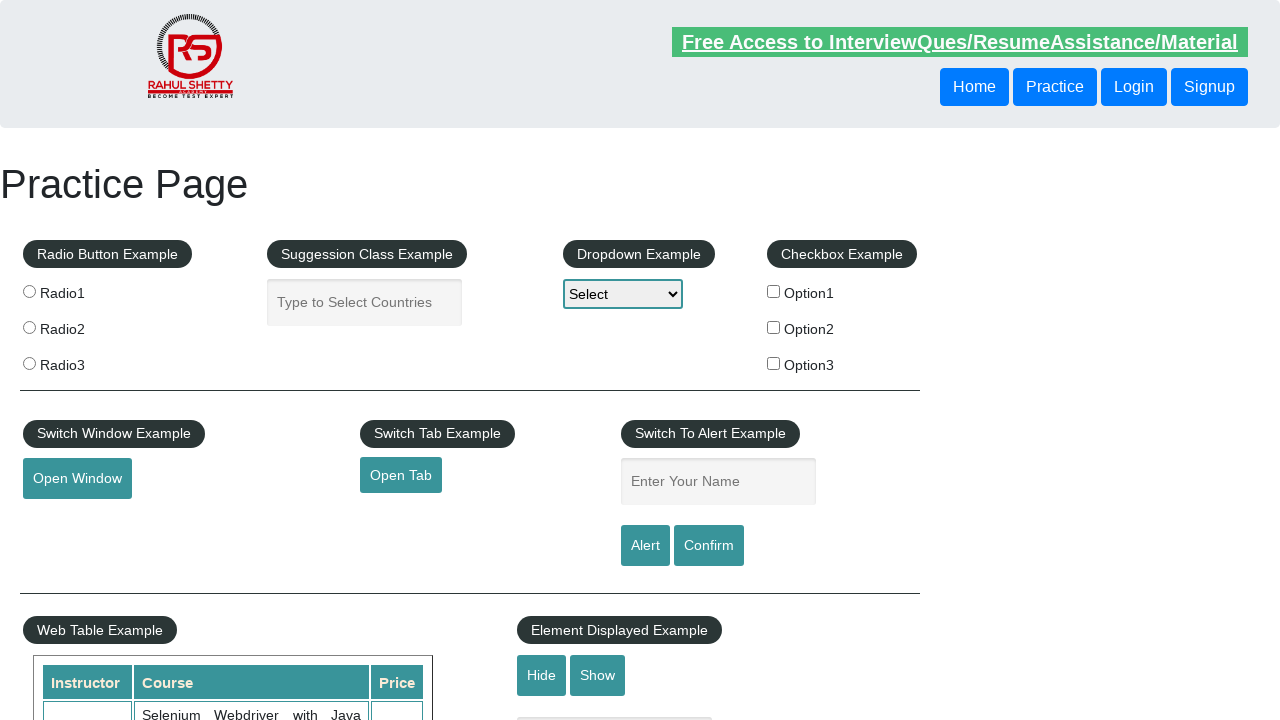

Navigated to AutomationPractice page
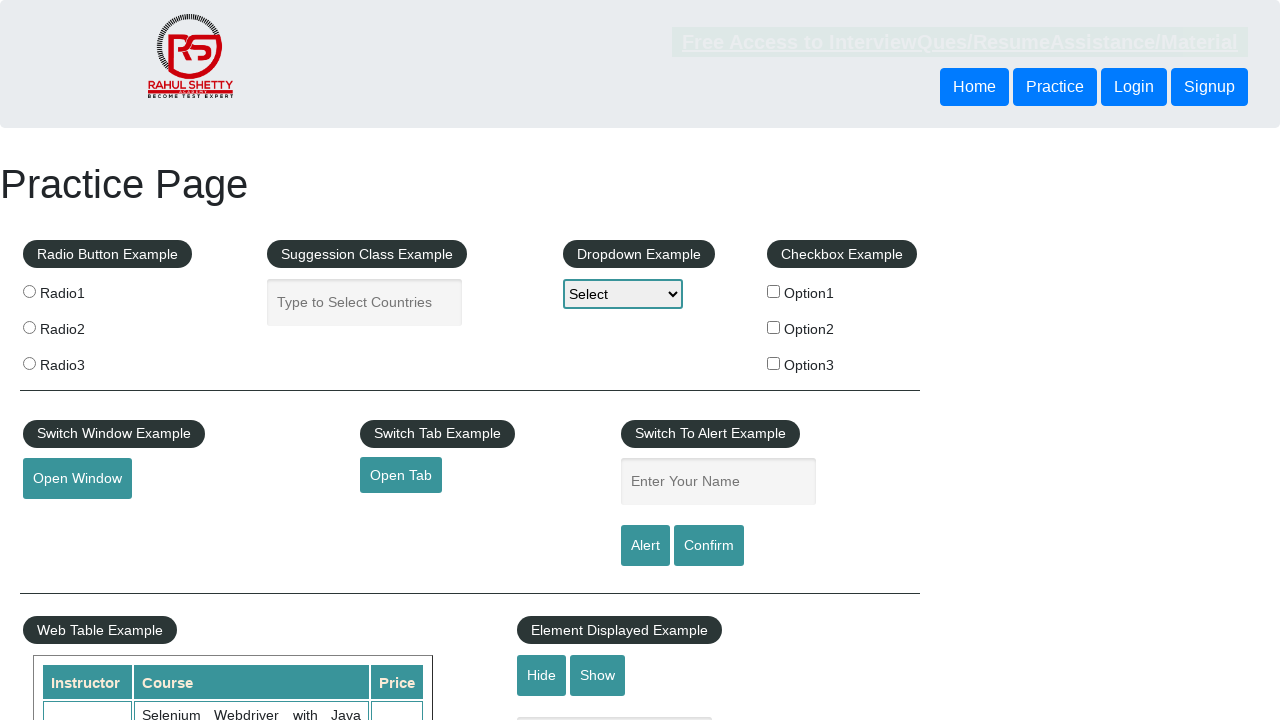

Selected Option 3 from the dropdown menu on #dropdown-class-example
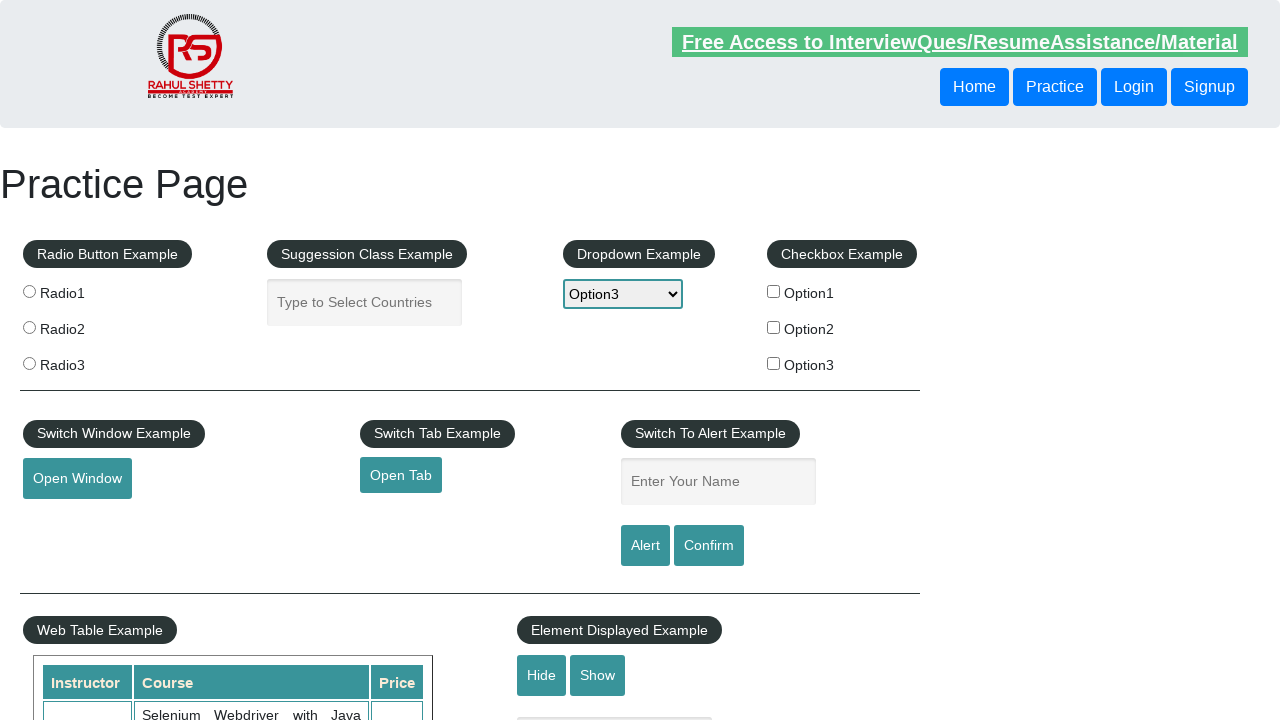

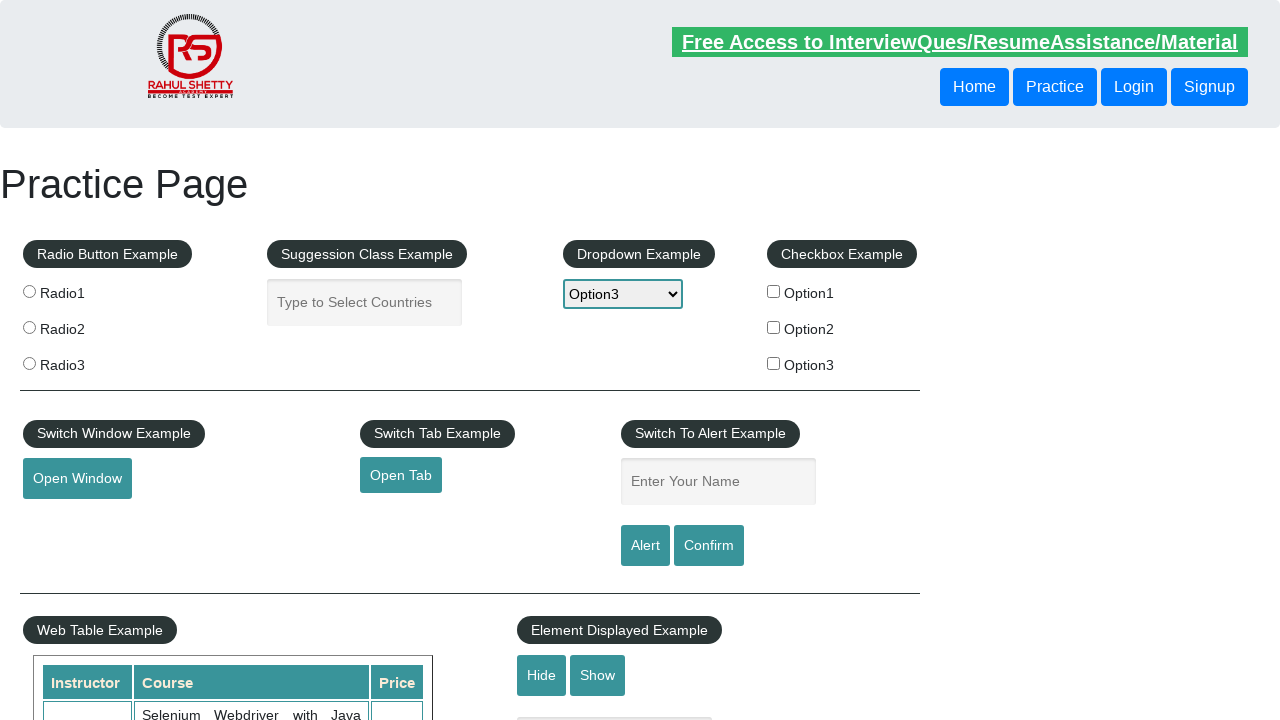